Tests the Drag & Drop Sliders demo by clicking on the link and dragging a slider from its initial position to a target value of 95.

Starting URL: https://www.lambdatest.com/selenium-playground/

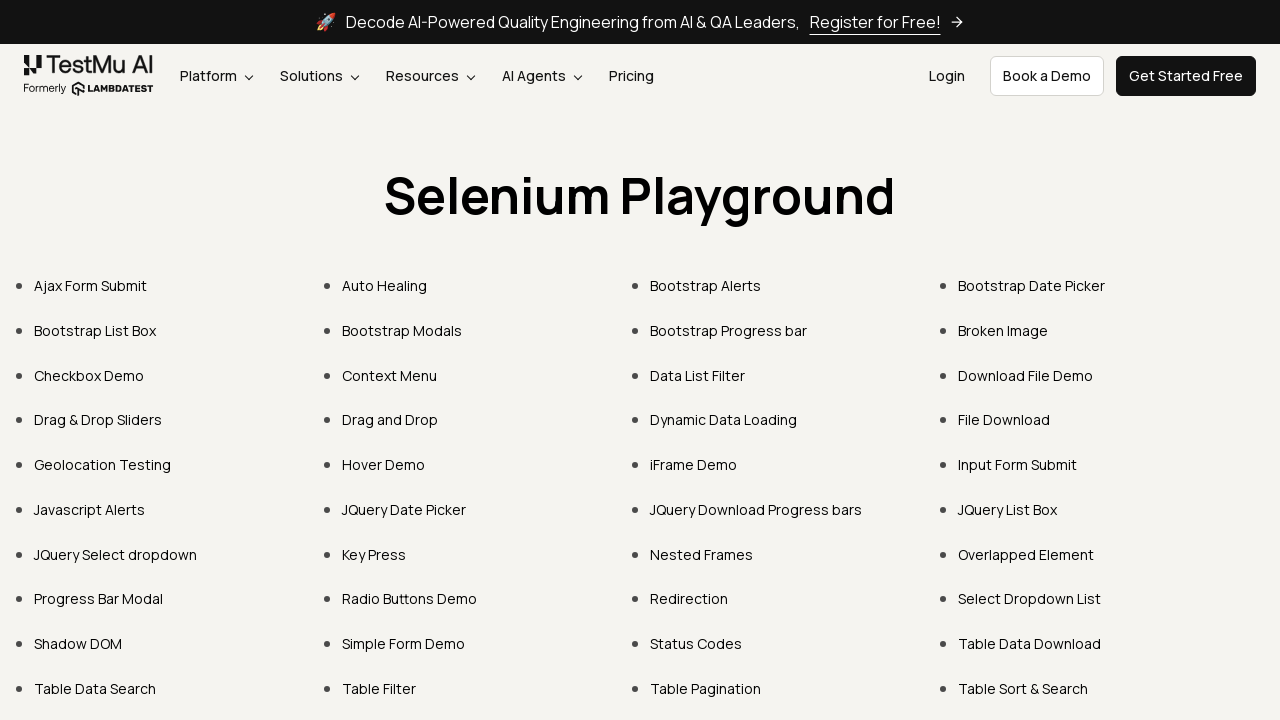

Clicked on Drag & Drop Sliders link at (98, 420) on text=Drag & Drop Sliders
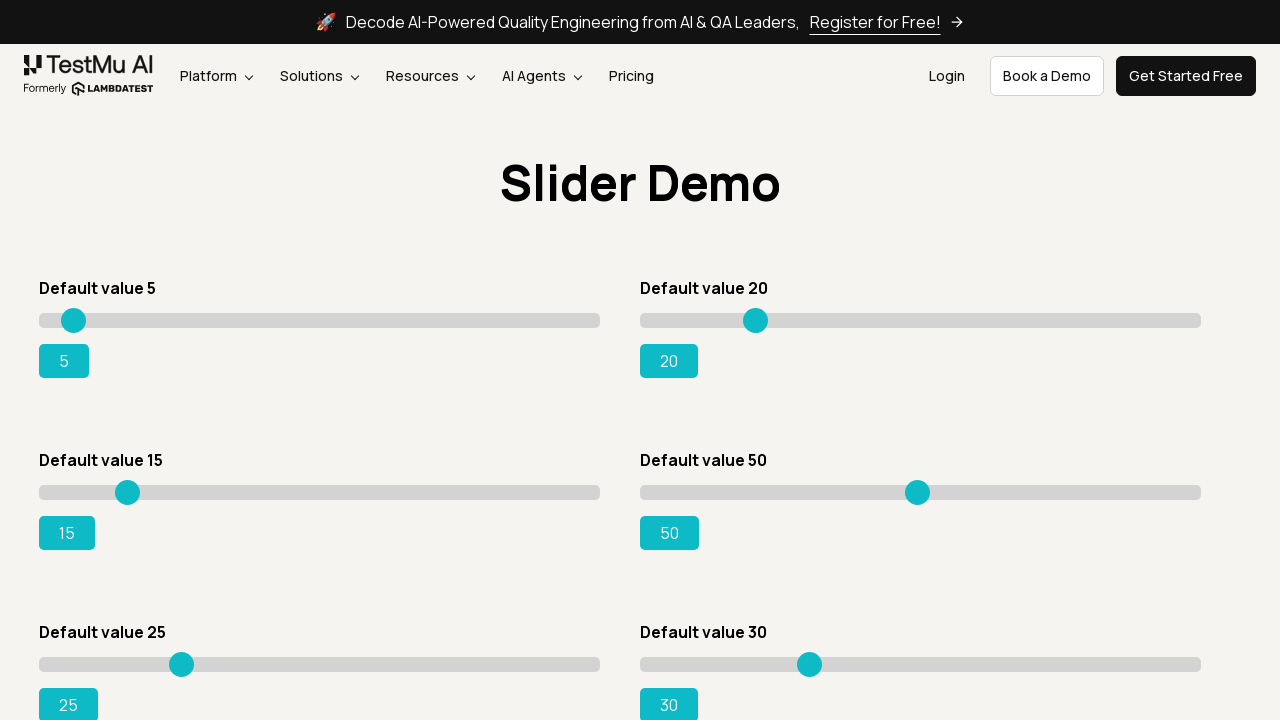

Slider page loaded with initial value of 15
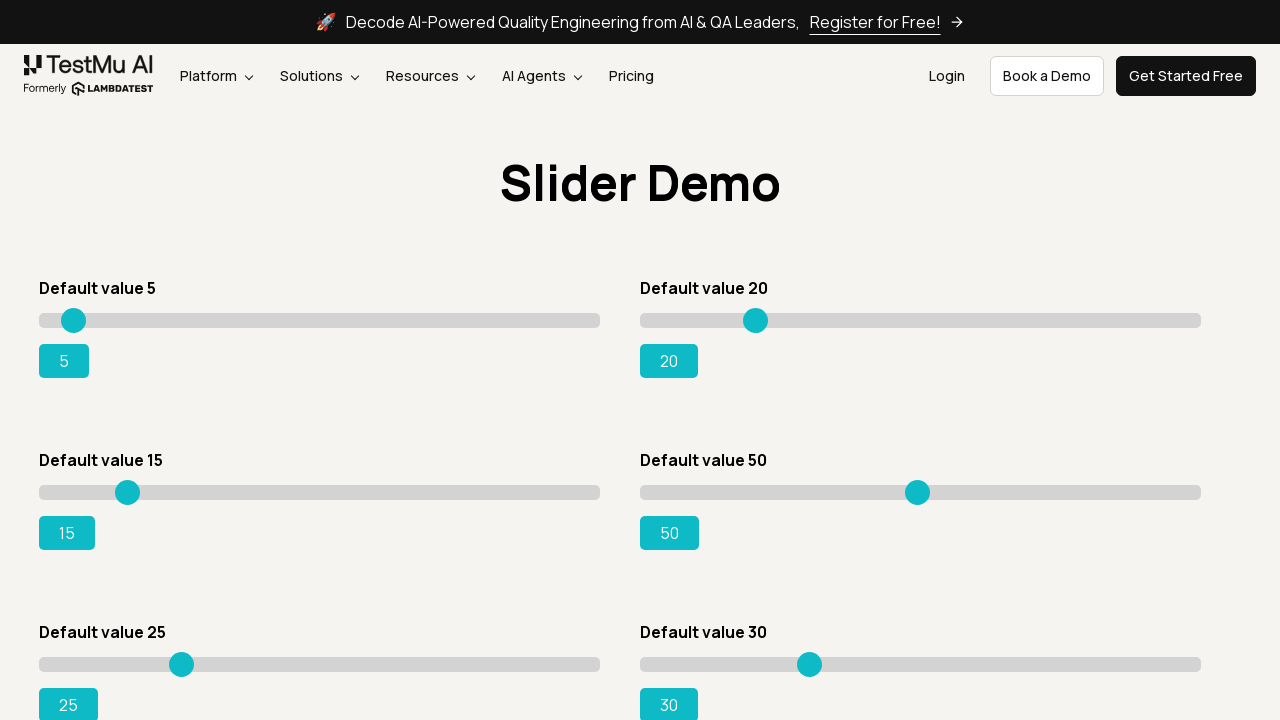

Located the slider element
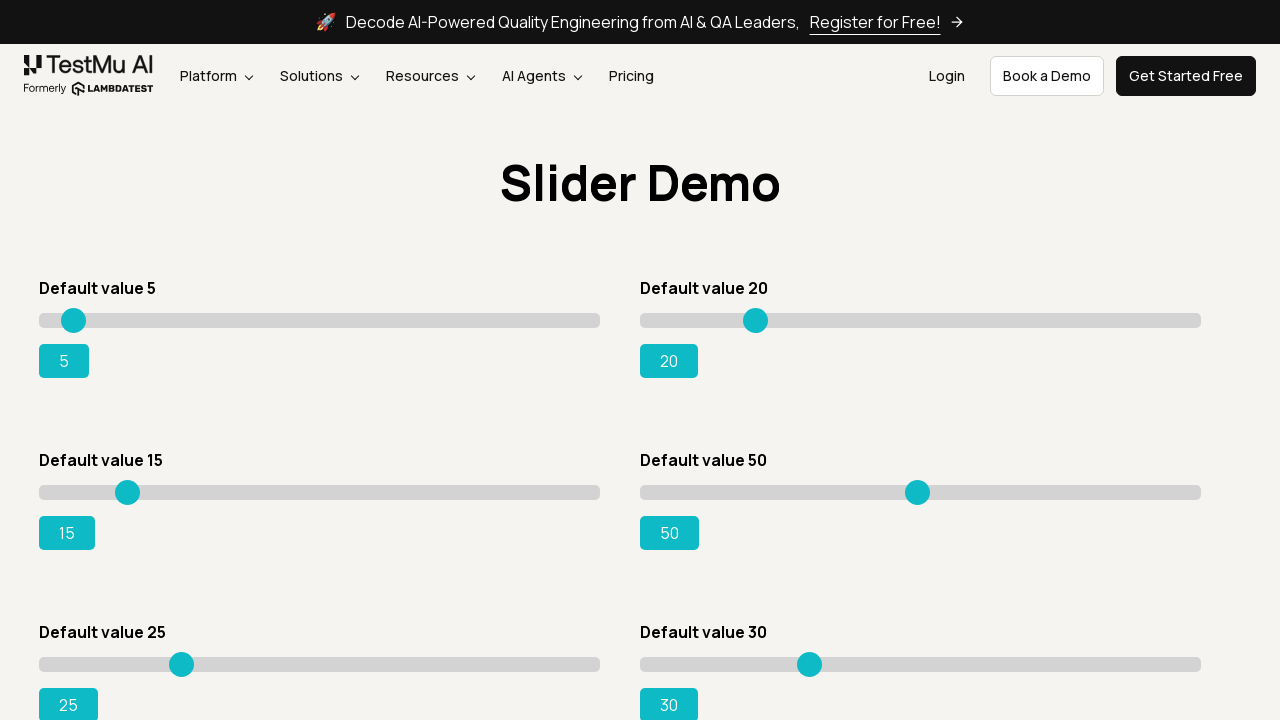

Retrieved slider bounding box coordinates
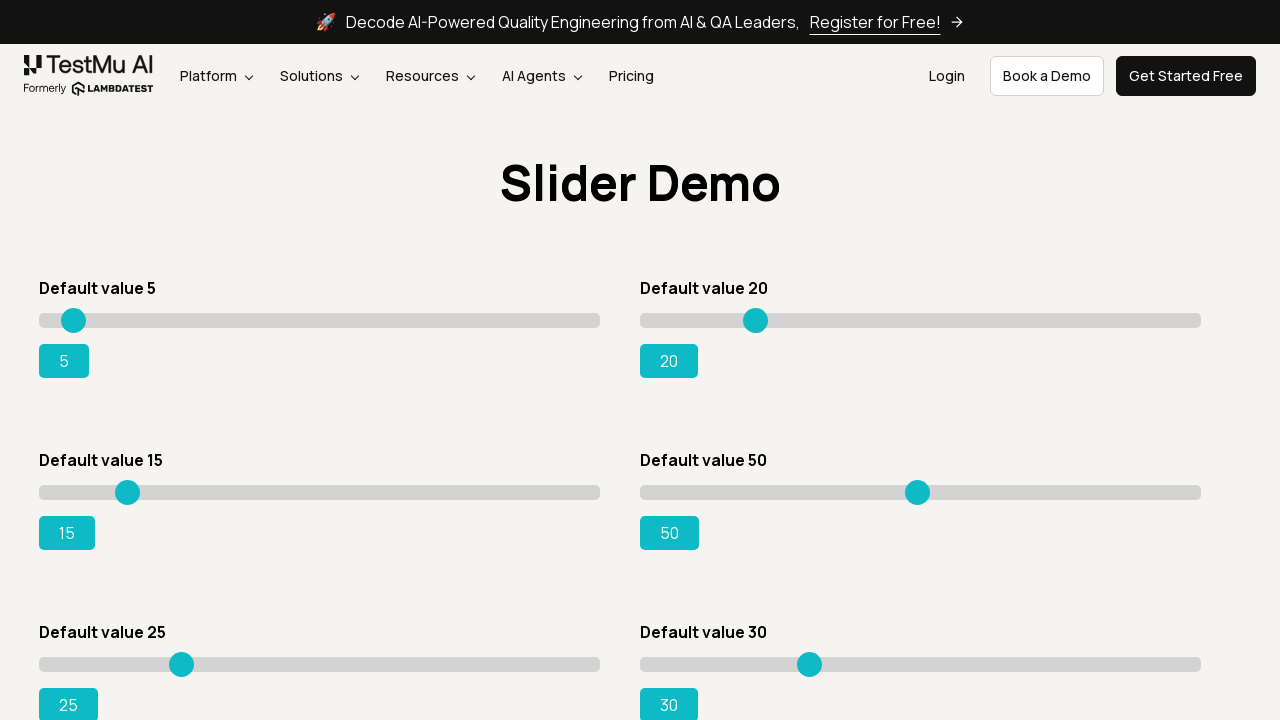

Moved mouse to slider center position at (320, 492)
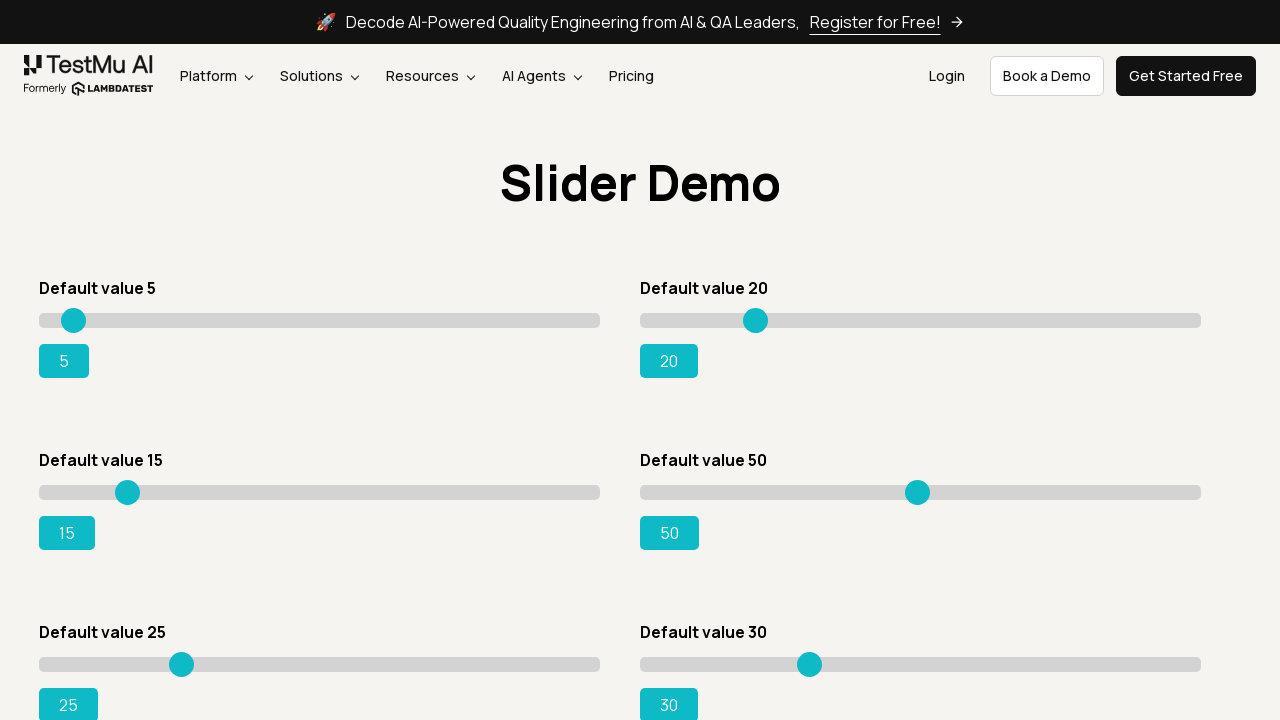

Pressed mouse button down on slider at (320, 492)
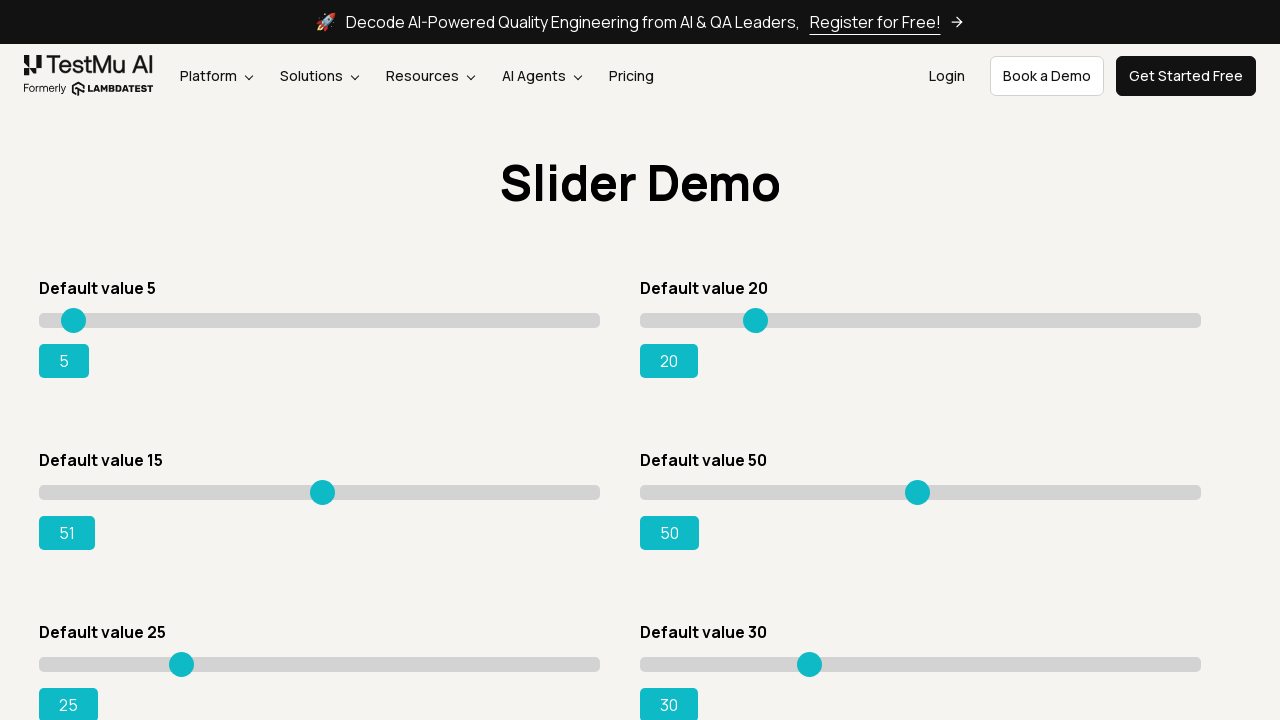

Dragged slider to the right by approximately 215 pixels at (534, 492)
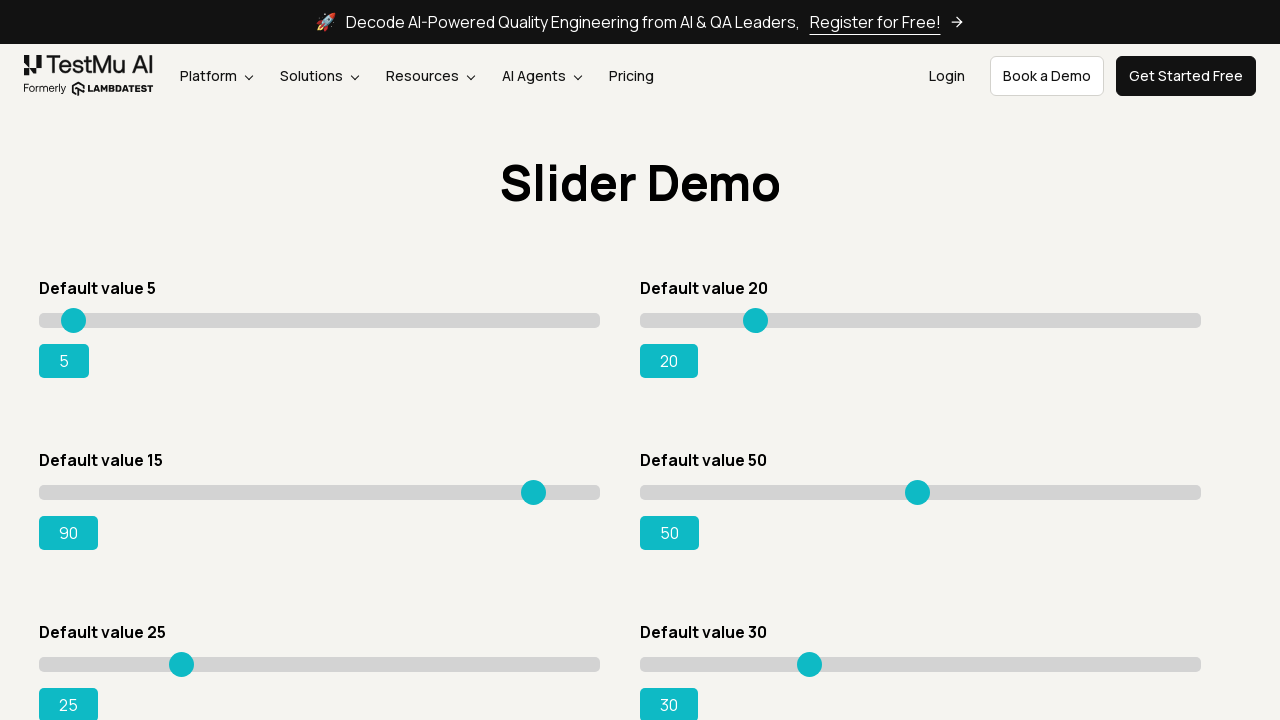

Released mouse button to complete drag operation at (534, 492)
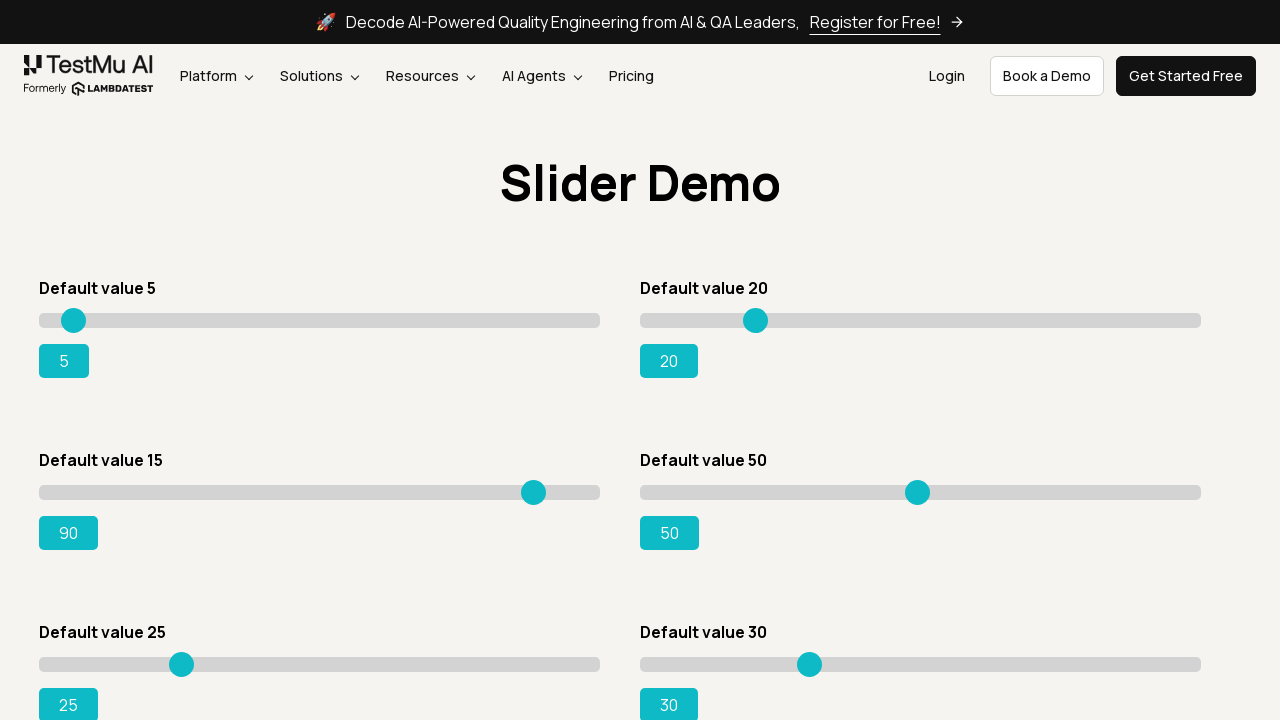

Slider value updated to 95 and success message appeared
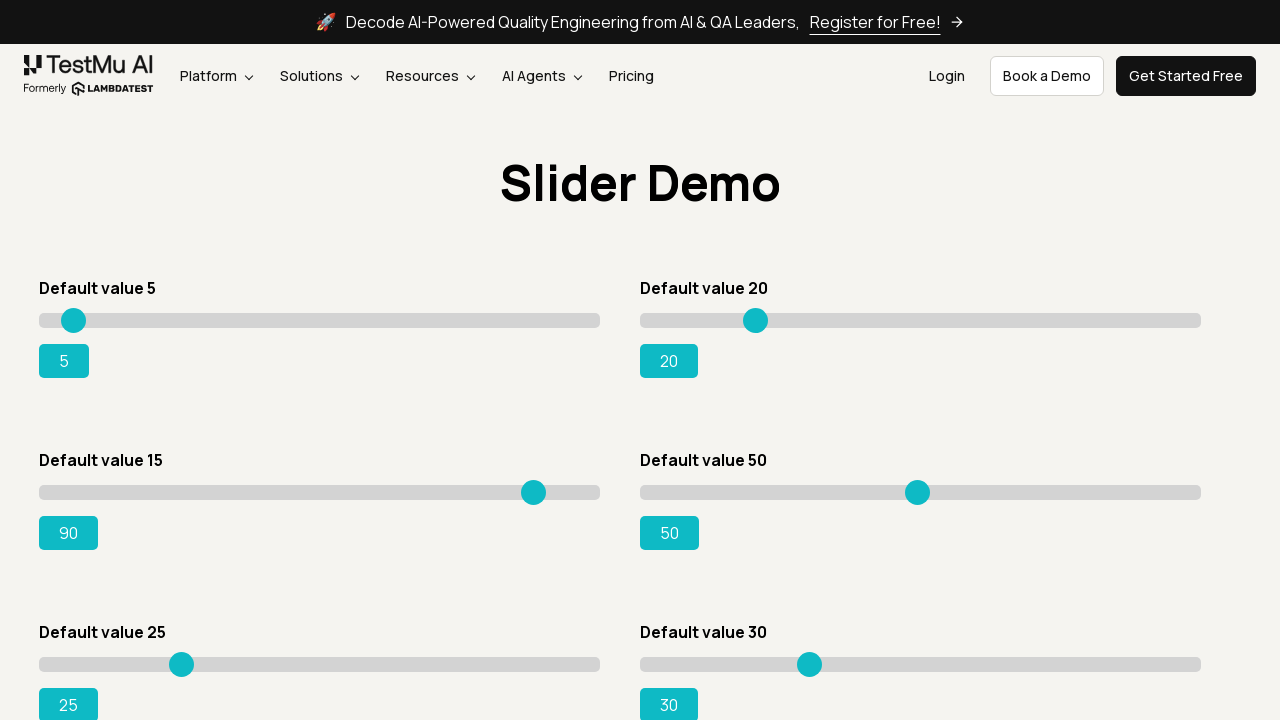

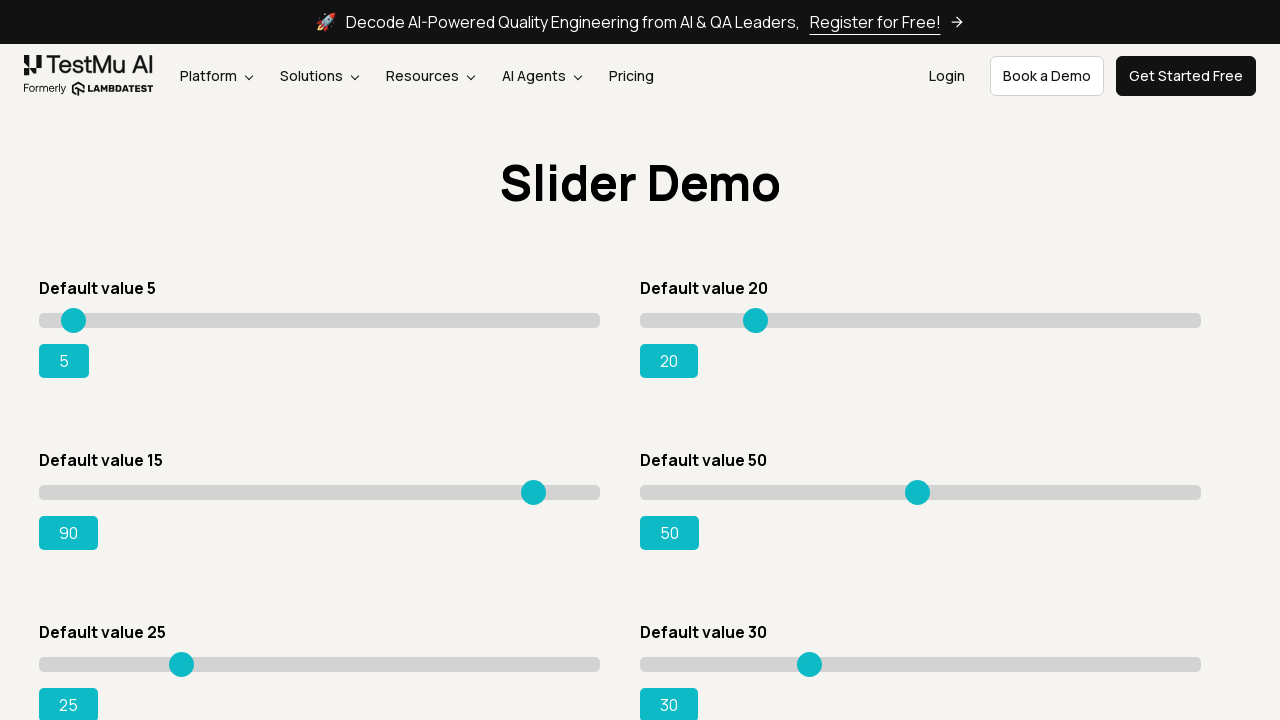